Tests browser navigation functionality by navigating to two different websites, then using back, forward, and refresh navigation commands

Starting URL: https://www.krafttechnologie.com/

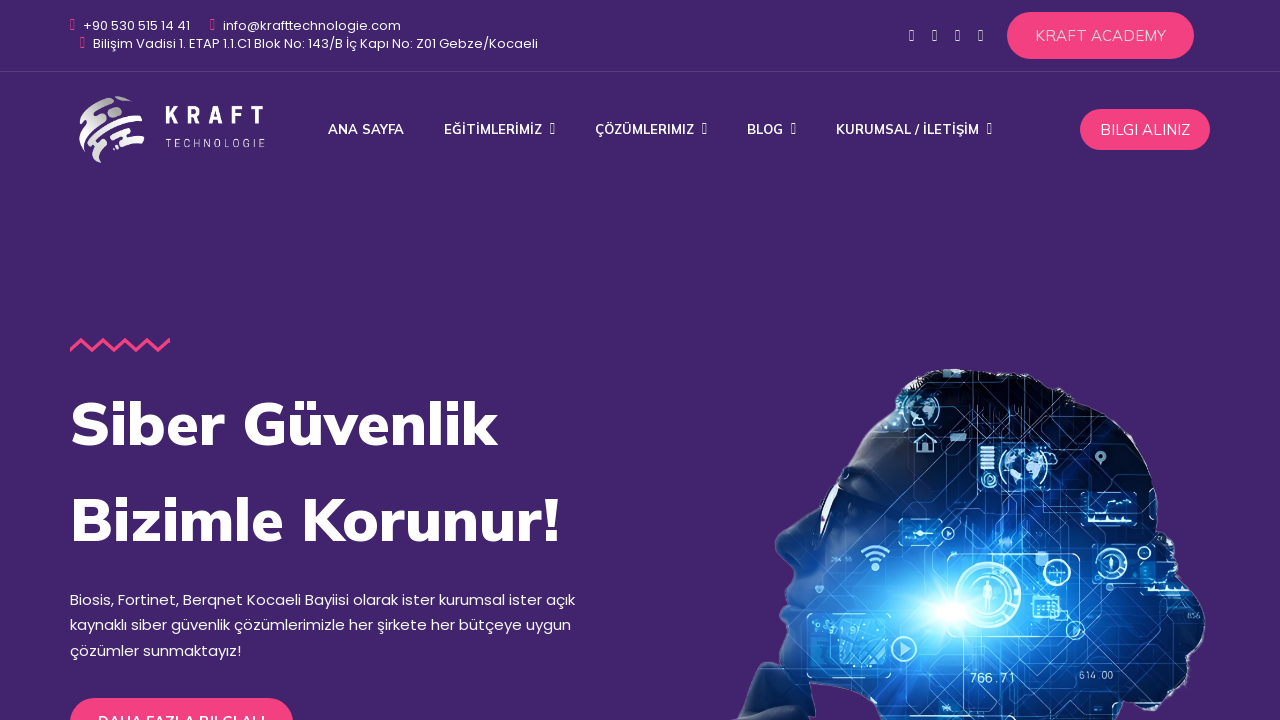

Navigated to starting URL https://www.krafttechnologie.com/
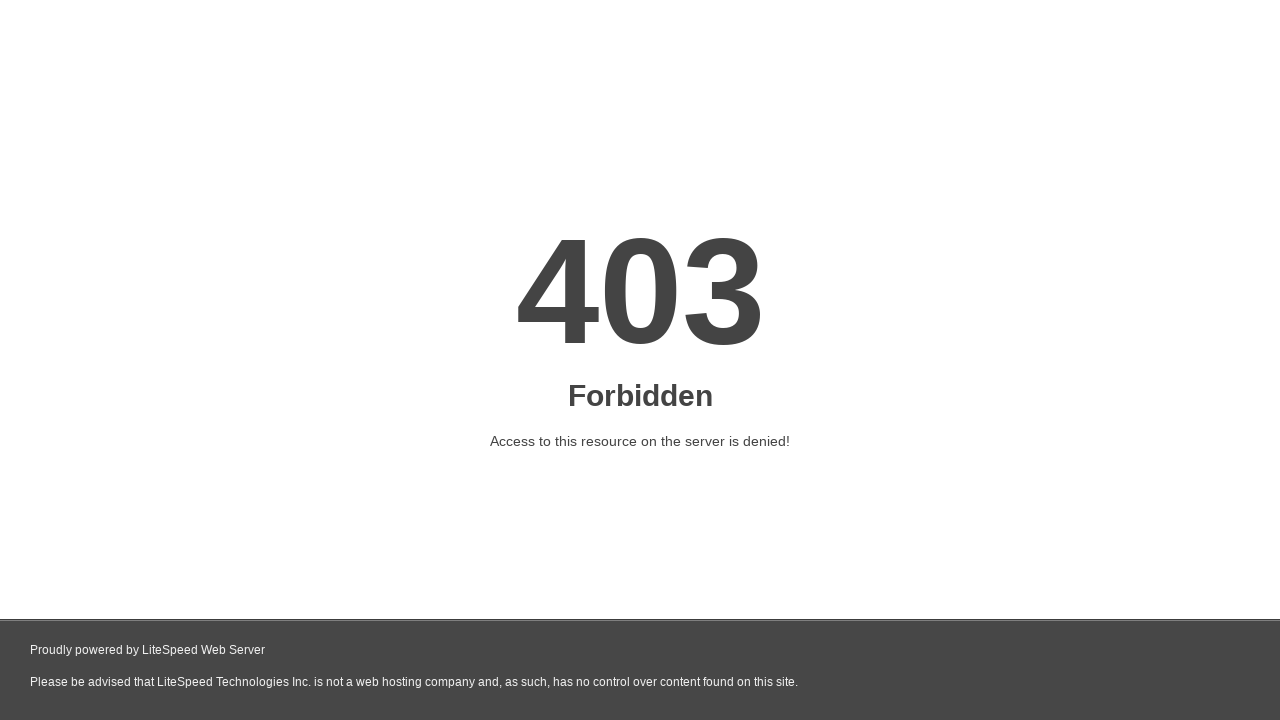

Navigated to second website https://www.eurotechstudy.com/en
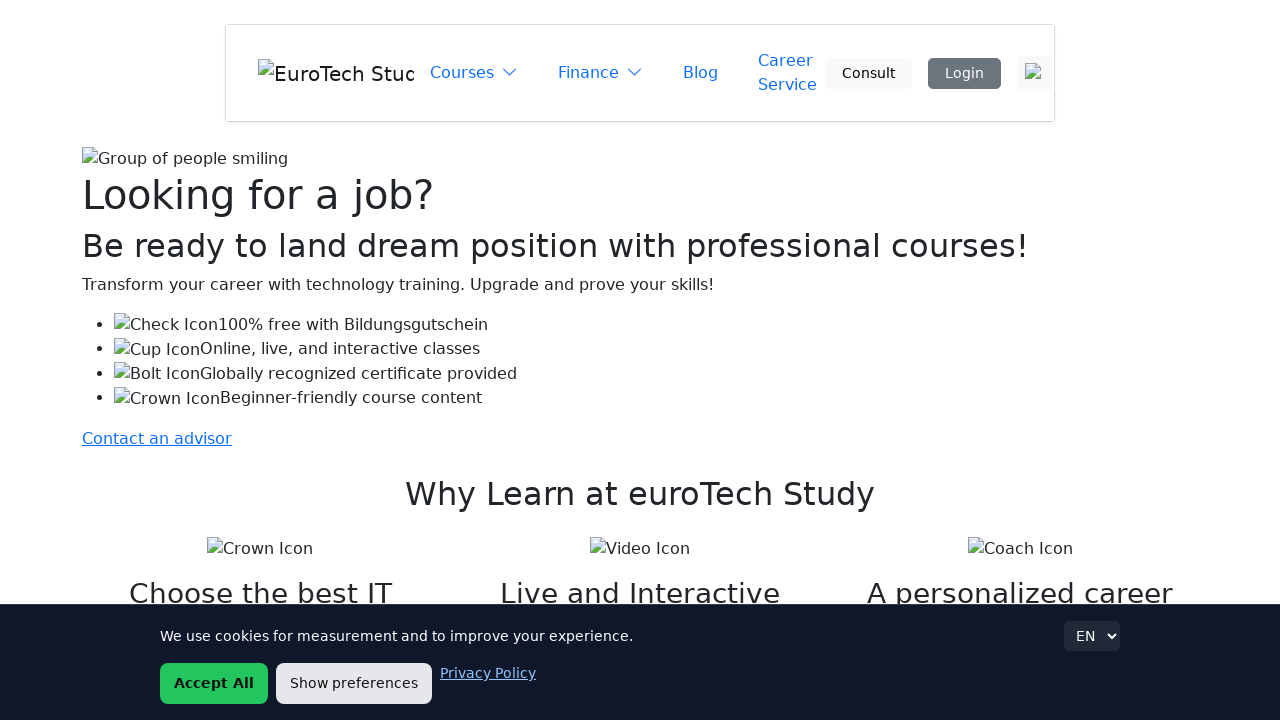

Navigated back to first website using browser back button
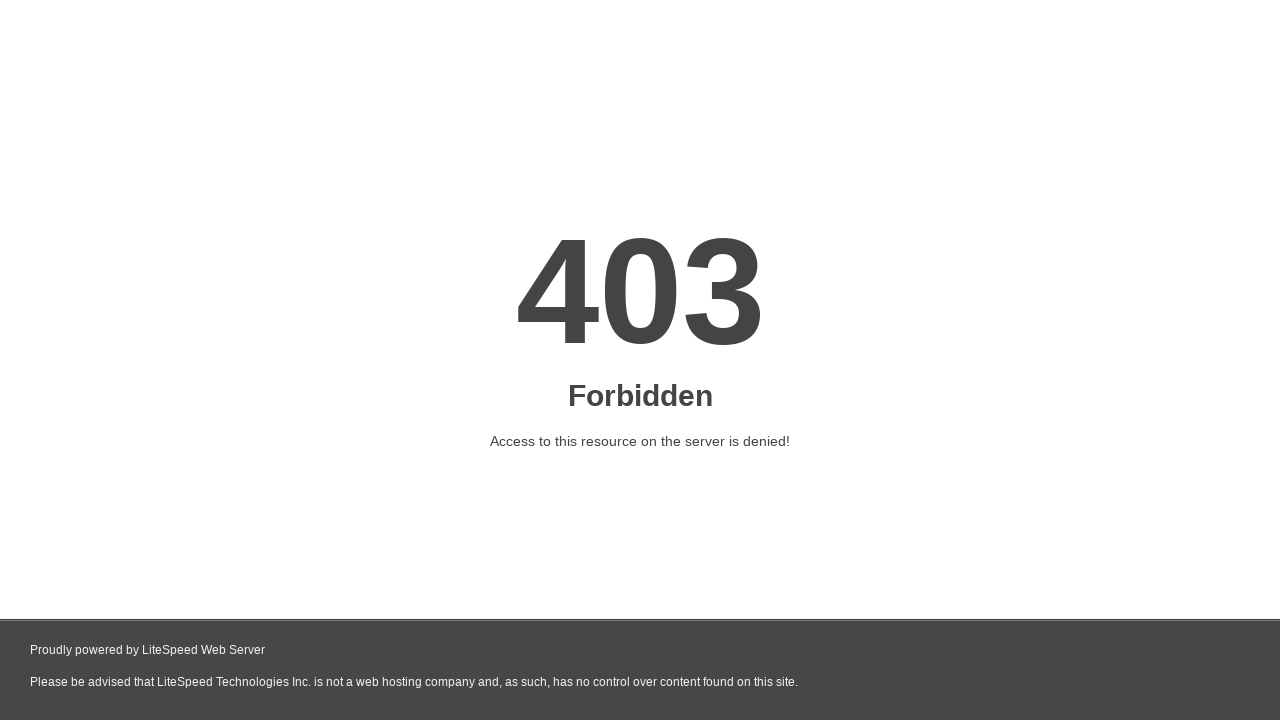

Navigated forward to second website using browser forward button
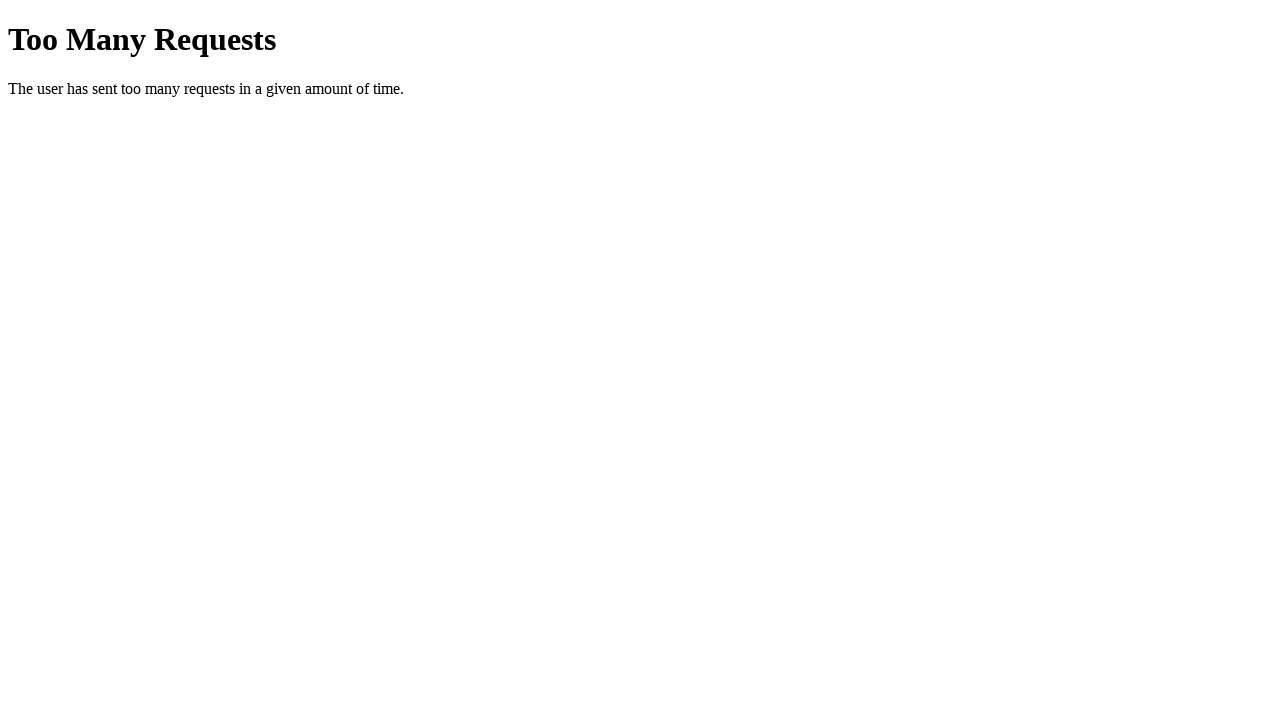

Refreshed the current page
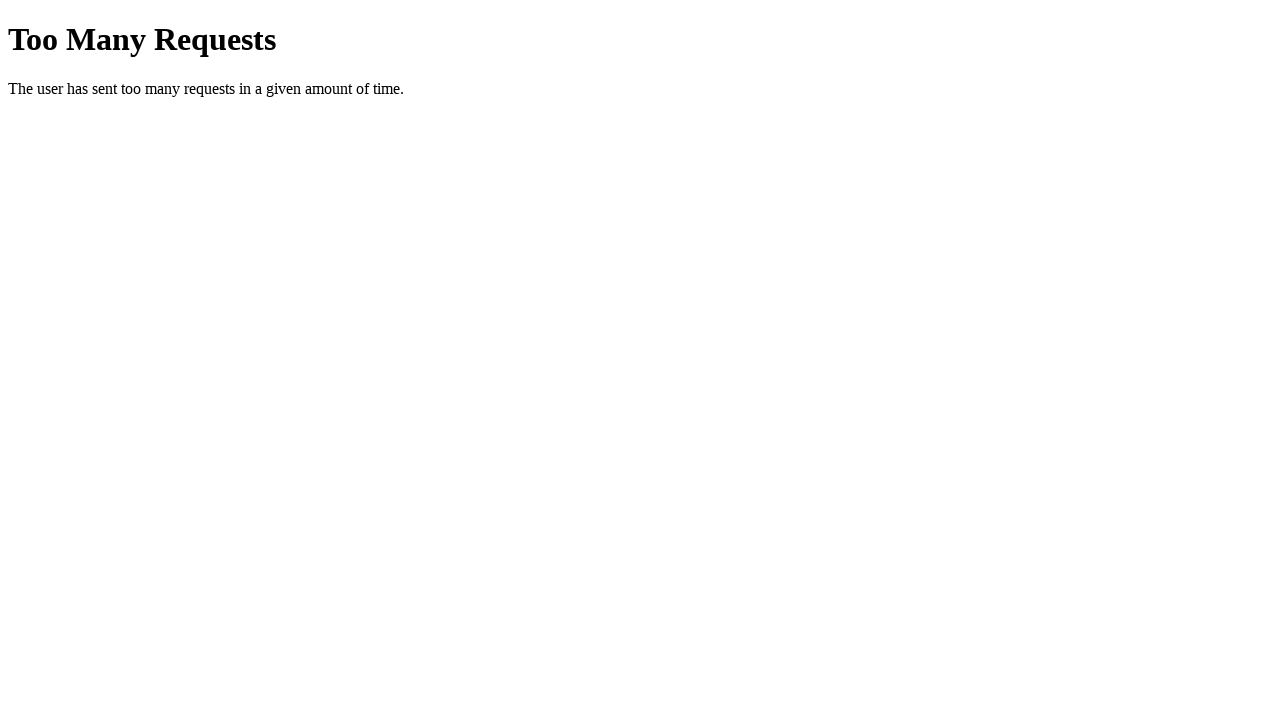

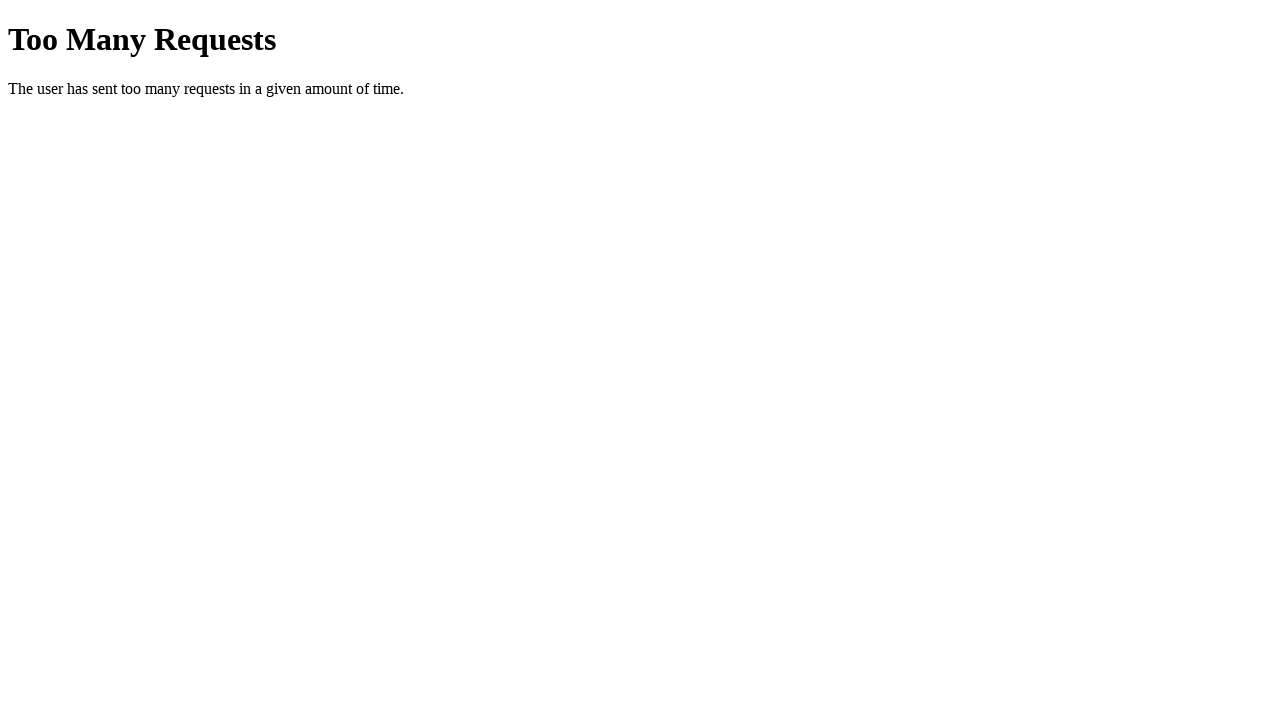